Navigates to Novo Nordisk careers page and loads all job listings by repeatedly clicking the "Load more" button until all jobs are displayed

Starting URL: https://www.novonordisk.com/careers/find-a-job/career-search-results.html?

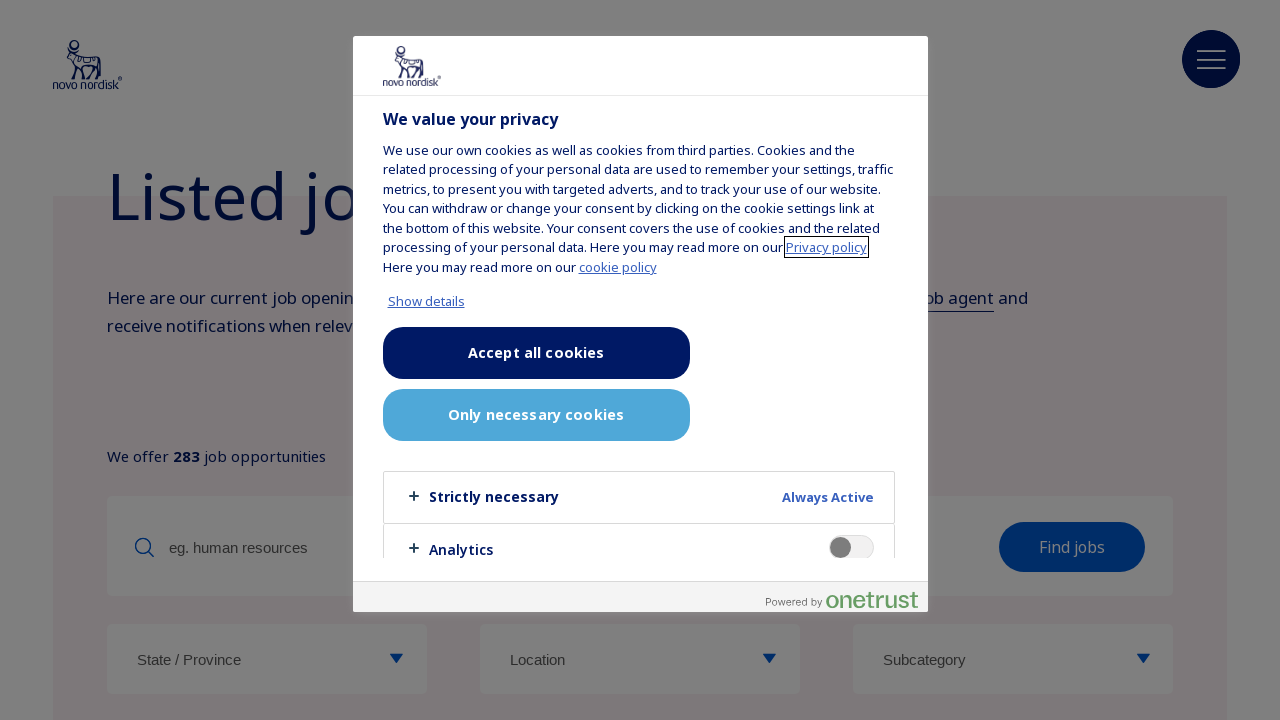

Located 'Load more' button
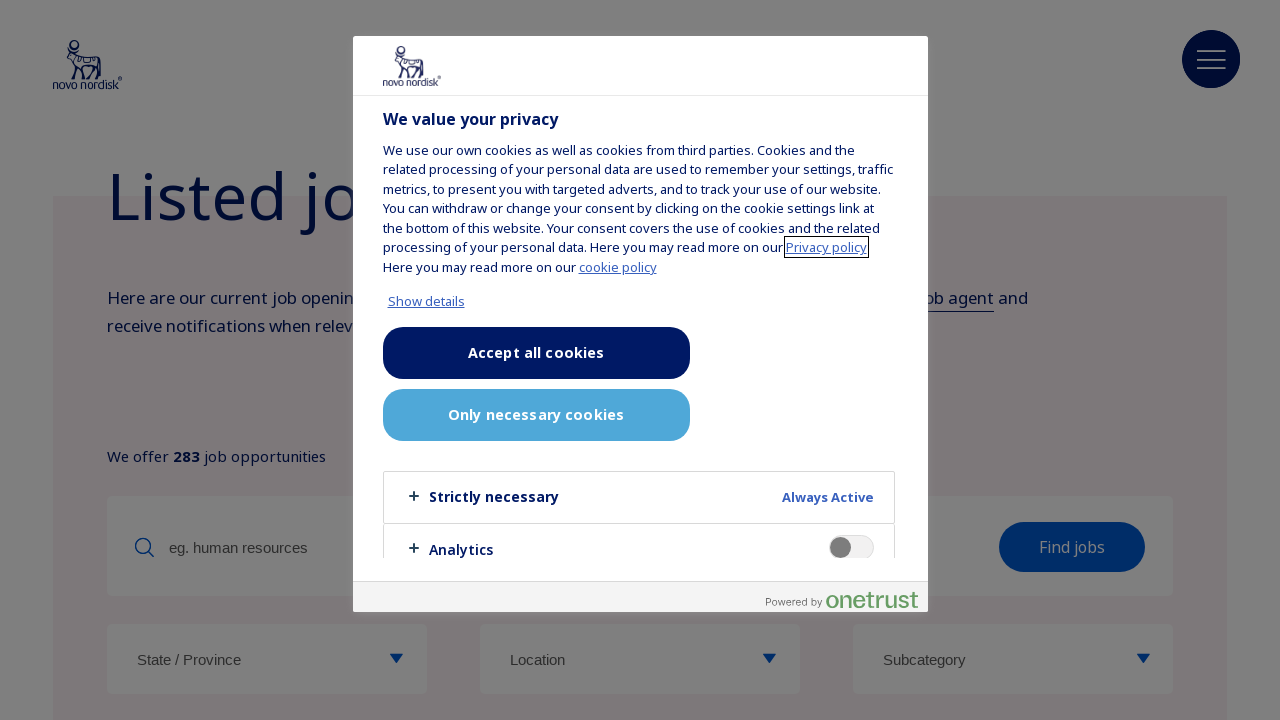

Exception occurred while loading more jobs - stopping at (640, 83) on button:has-text("Load more")
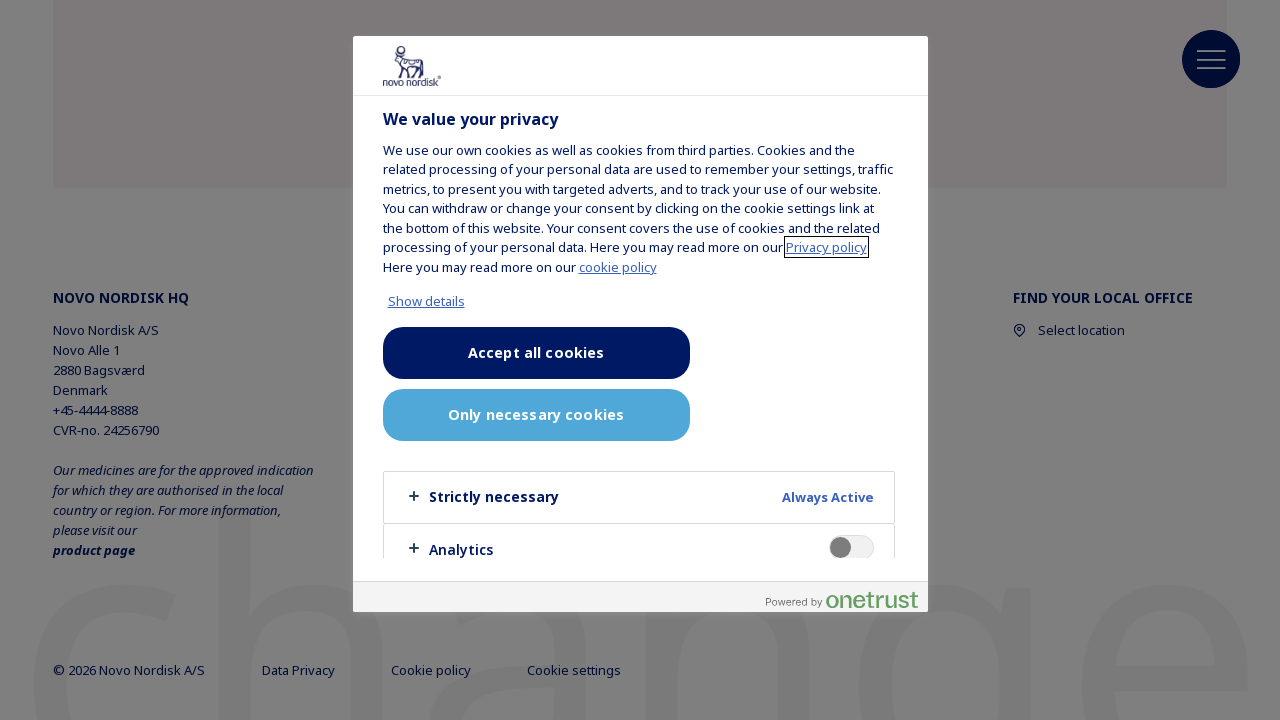

Verified job title elements are present on the page
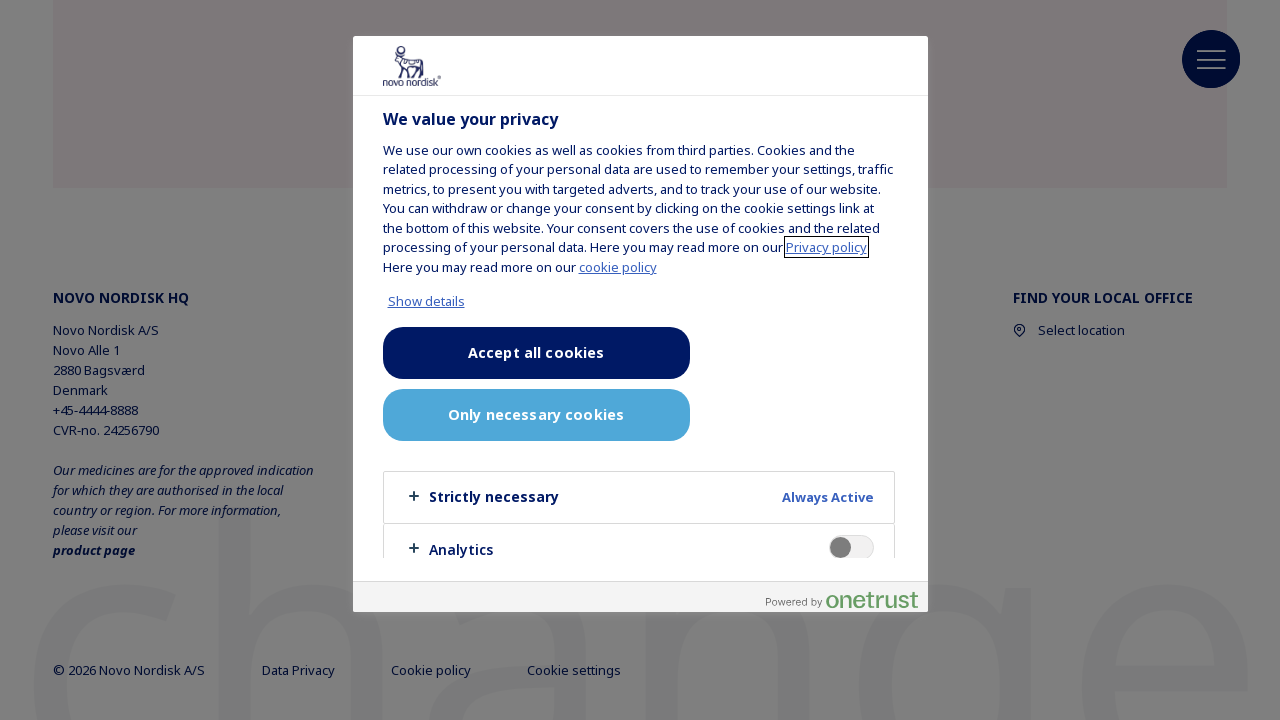

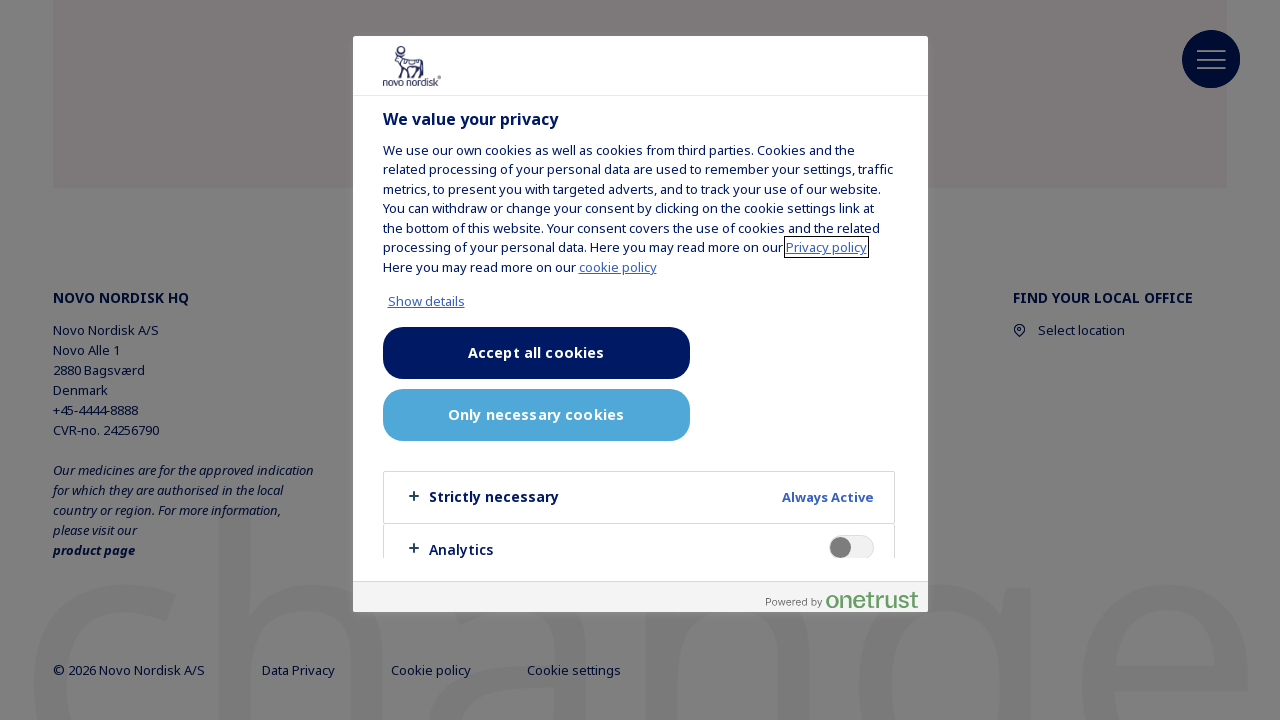